Tests file download functionality by clicking the download button and verifying a file is downloaded from the demo QA site.

Starting URL: https://demoqa.com/upload-download

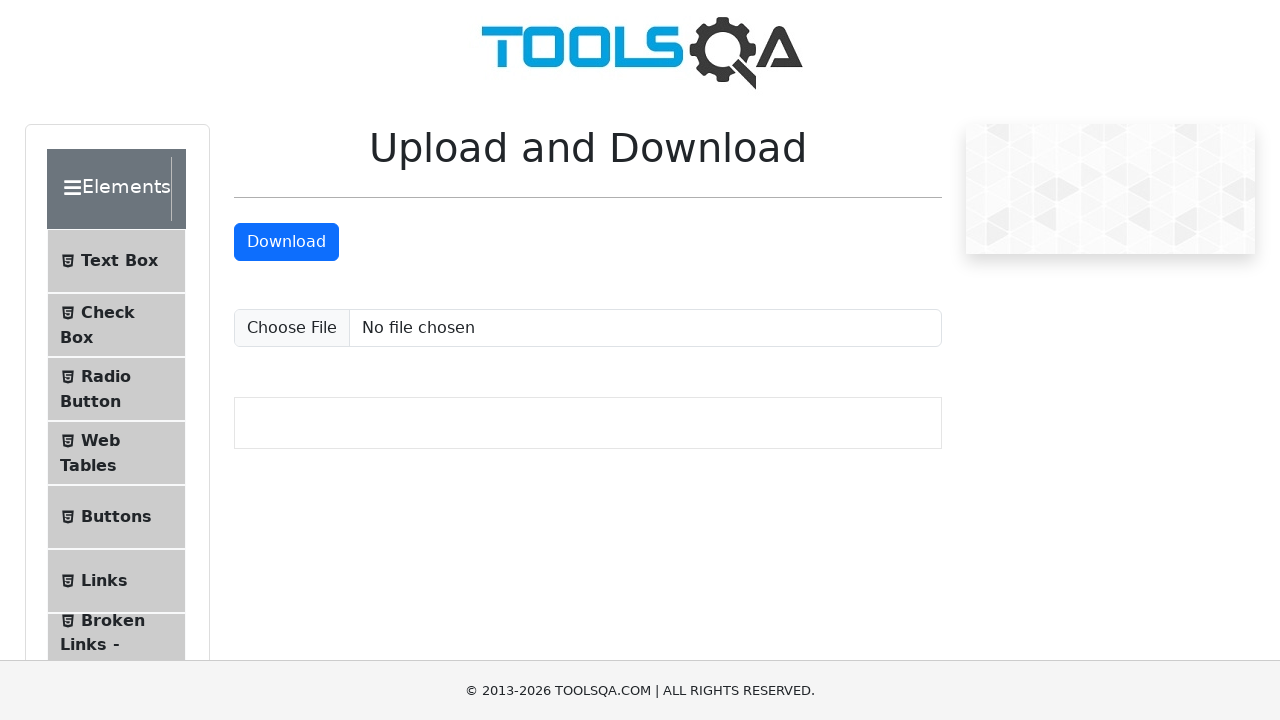

Clicked download button to initiate file download at (286, 242) on #downloadButton
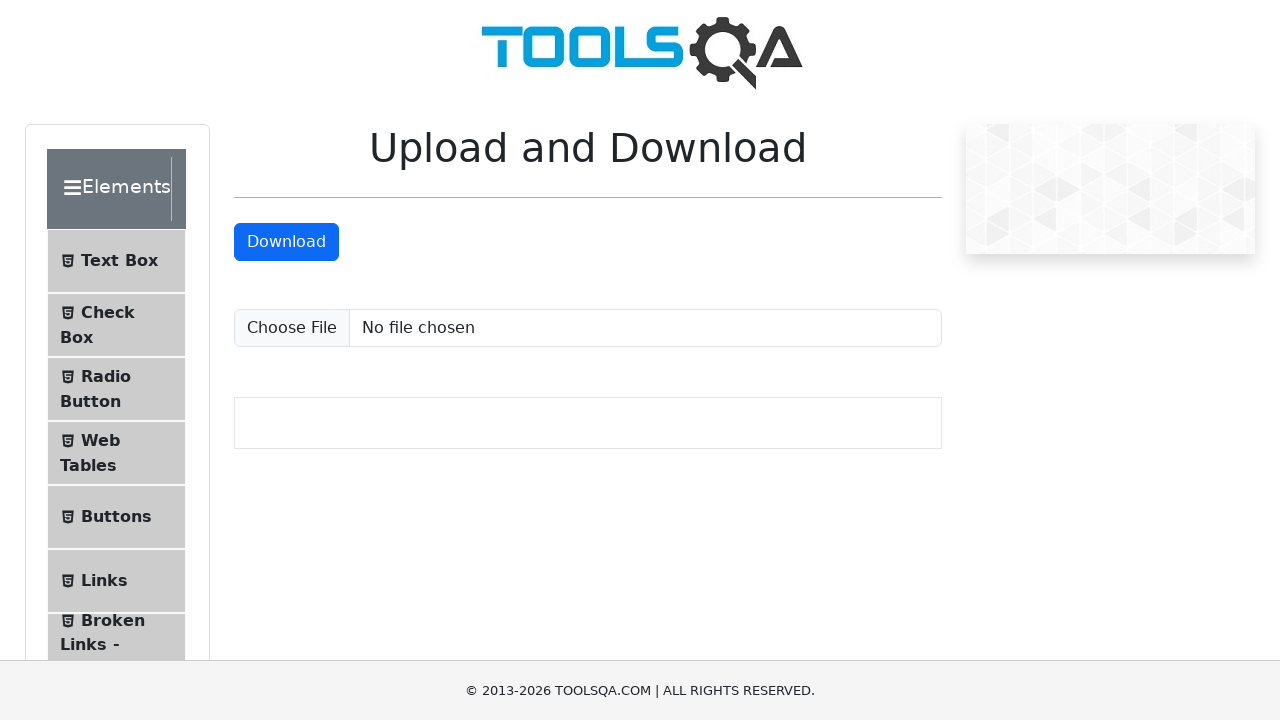

File download completed and captured
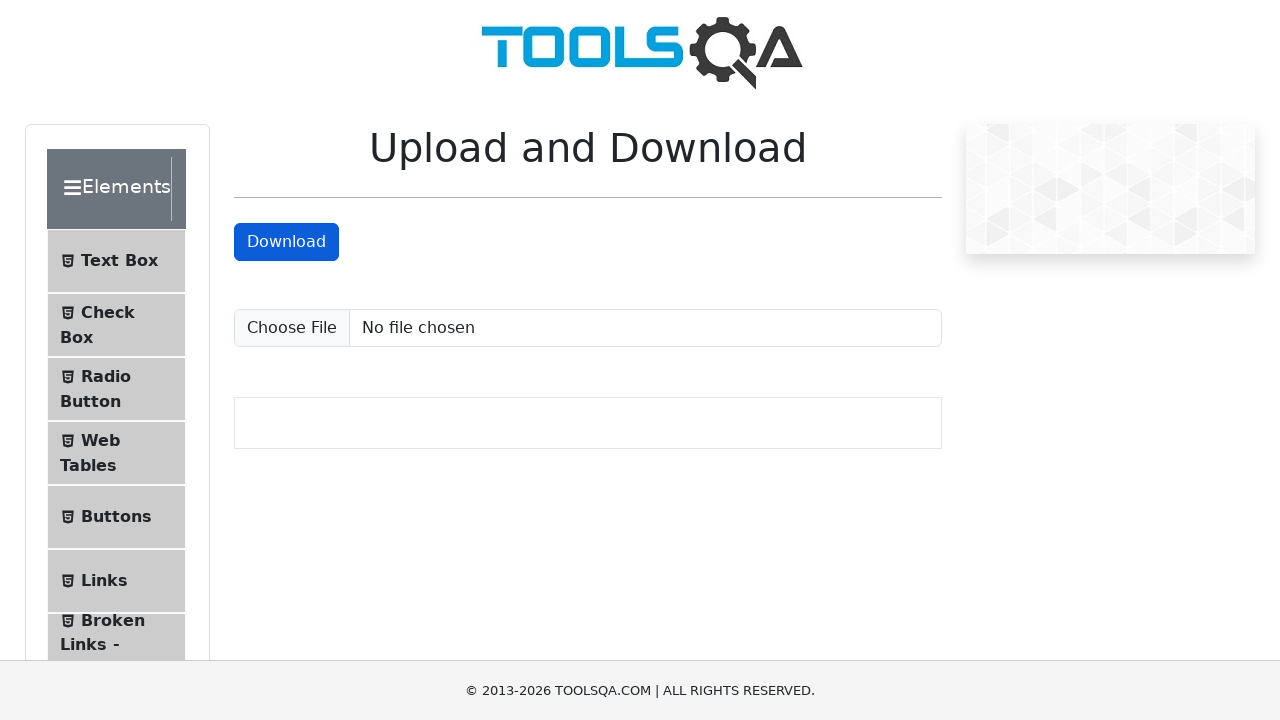

Verified downloaded file name is 'sampleFile.jpeg'
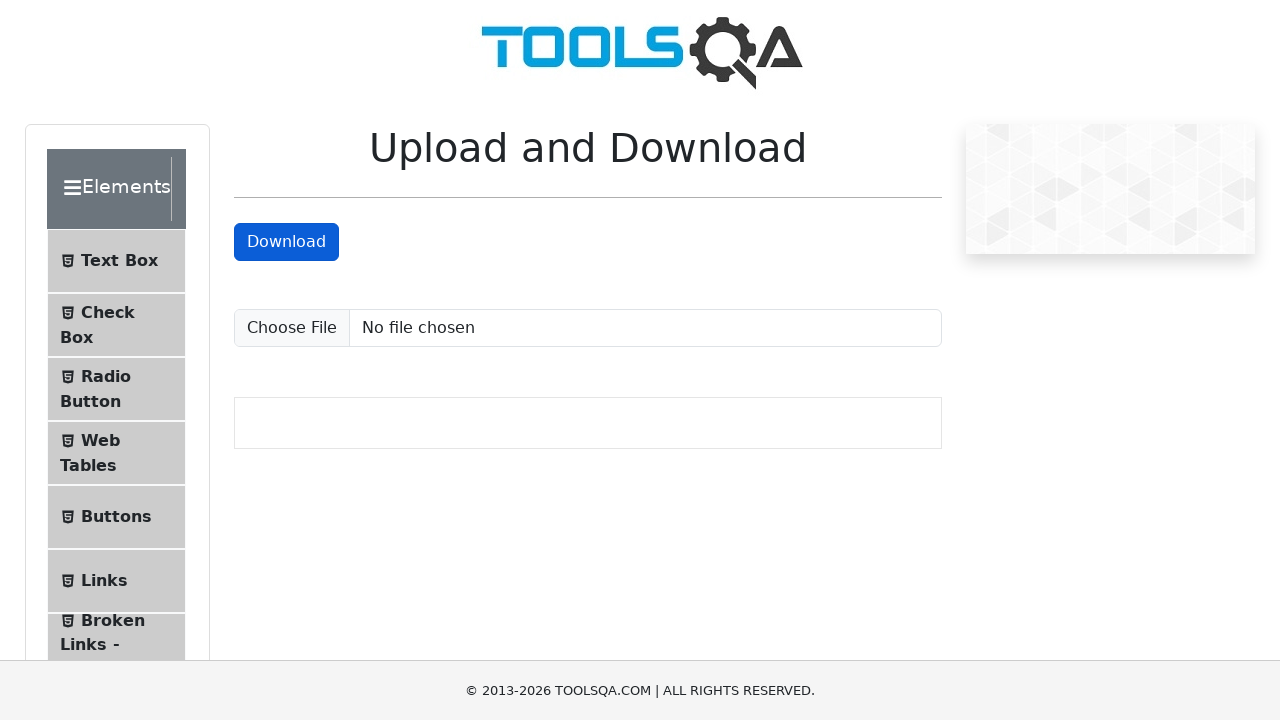

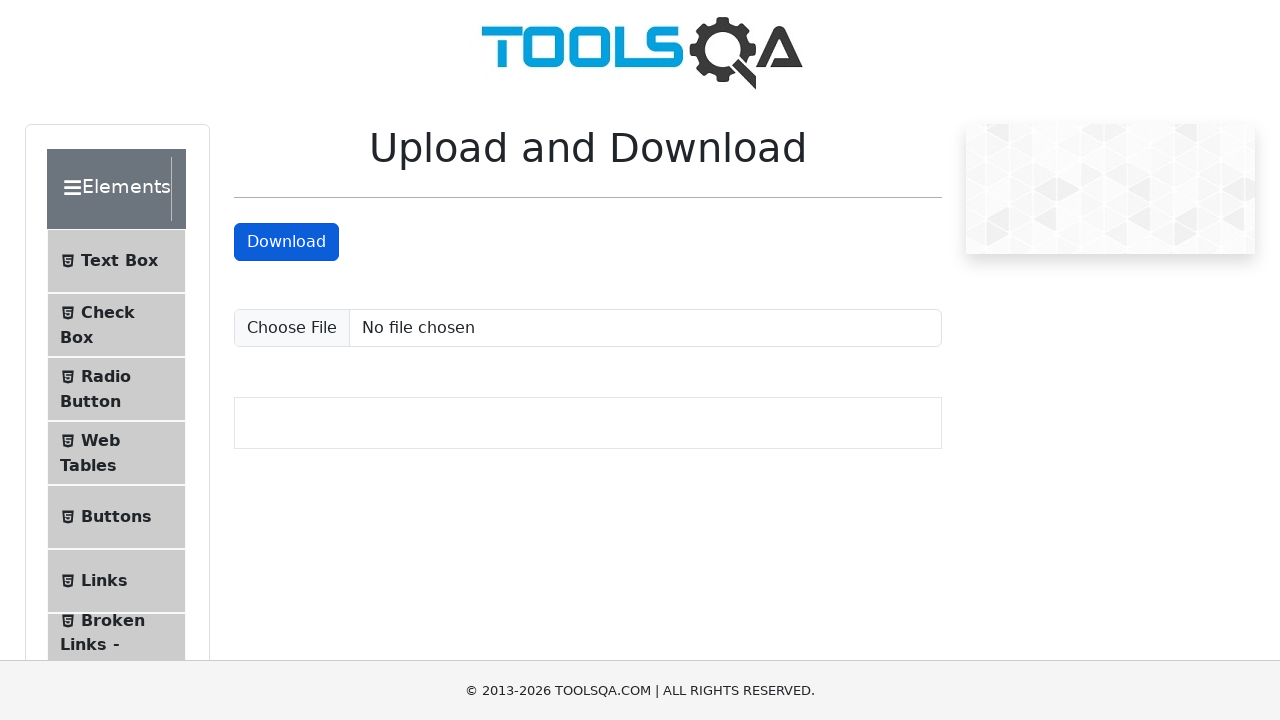